Tests the suggestive/autocomplete dropdown functionality by typing a partial country name and navigating through the dropdown options using arrow keys until the desired country "Benin" is selected.

Starting URL: https://www.rahulshettyacademy.com/AutomationPractice/

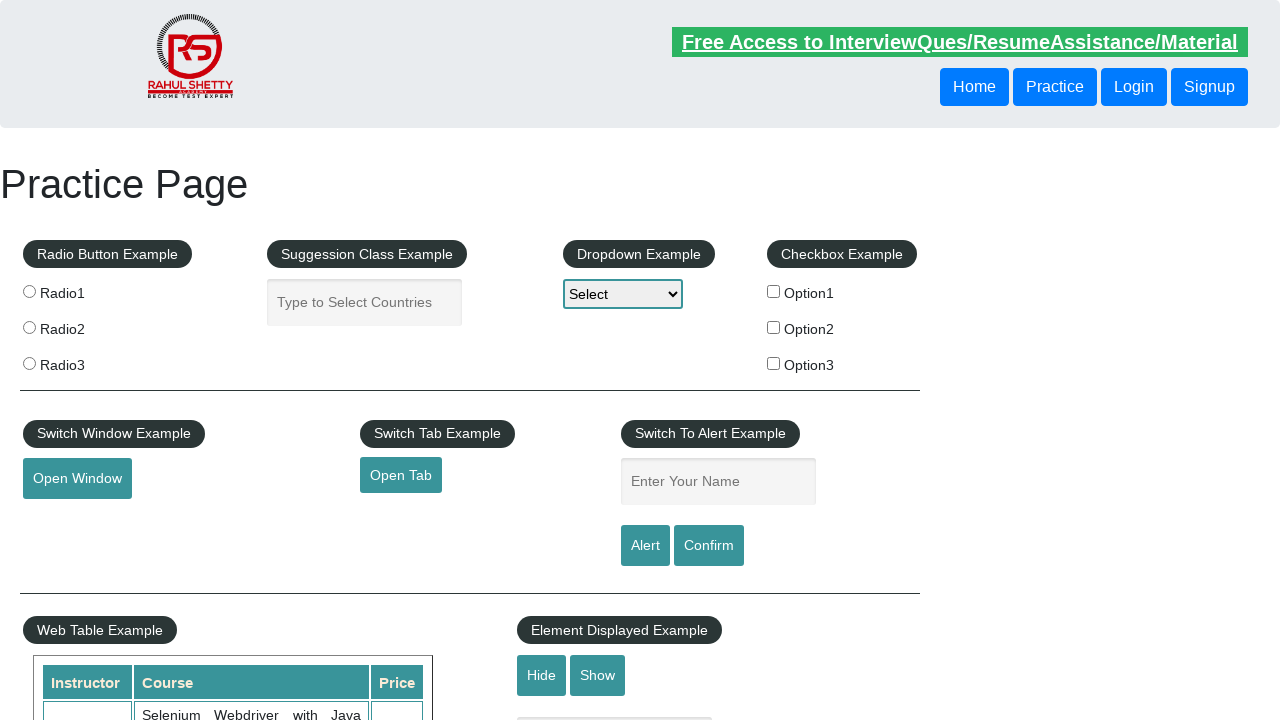

Filled autocomplete field with 'be' to trigger suggestions on #autocomplete
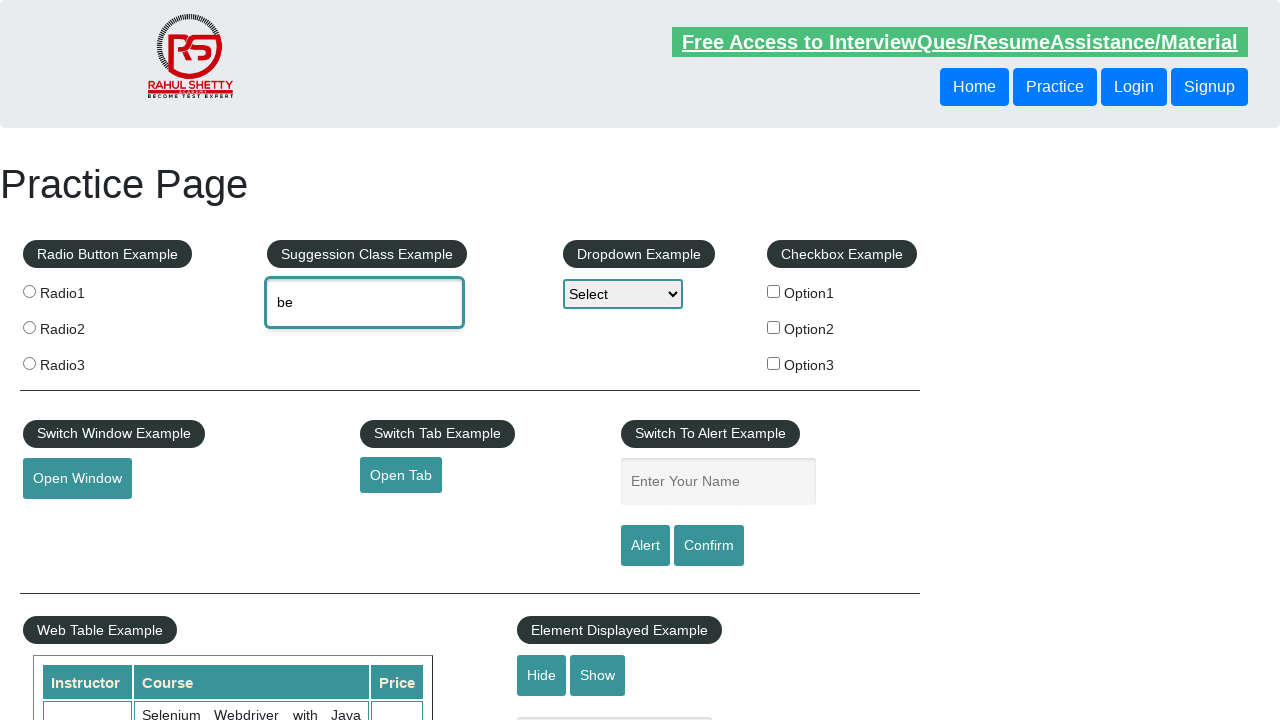

Retrieved current value from autocomplete field
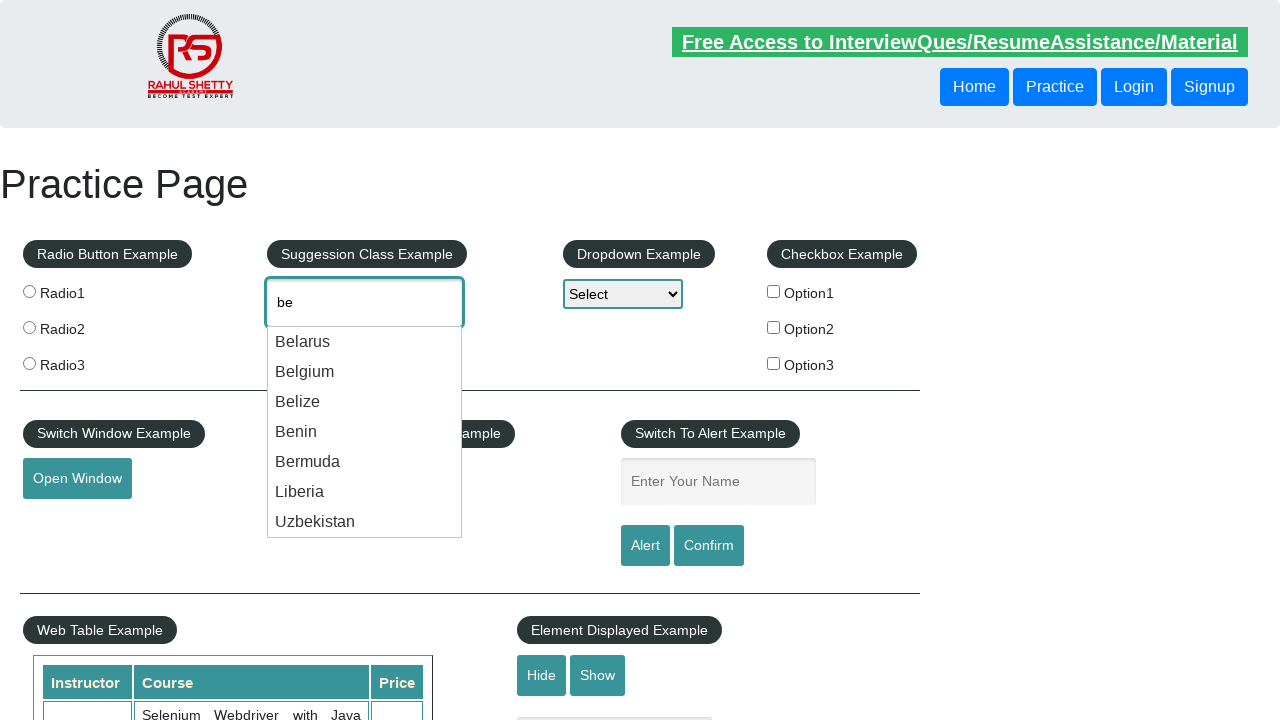

Pressed ArrowDown key to navigate dropdown suggestions
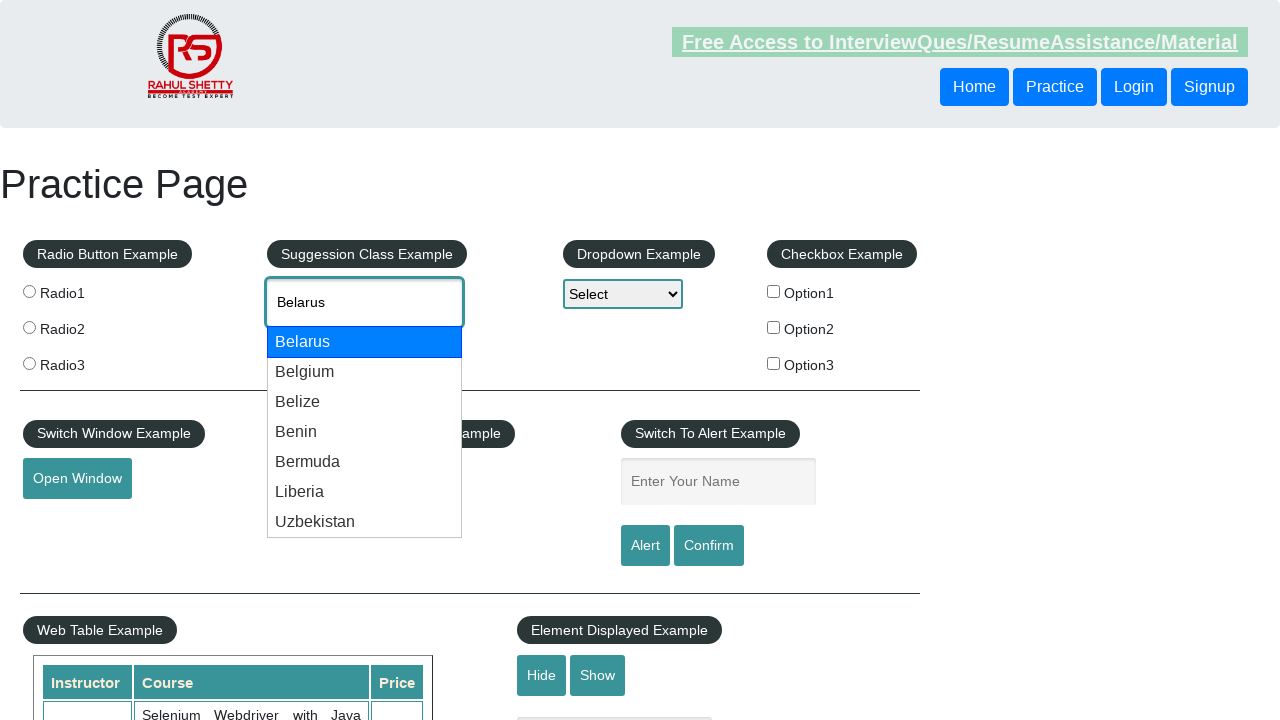

Waited 500ms for dropdown value to update
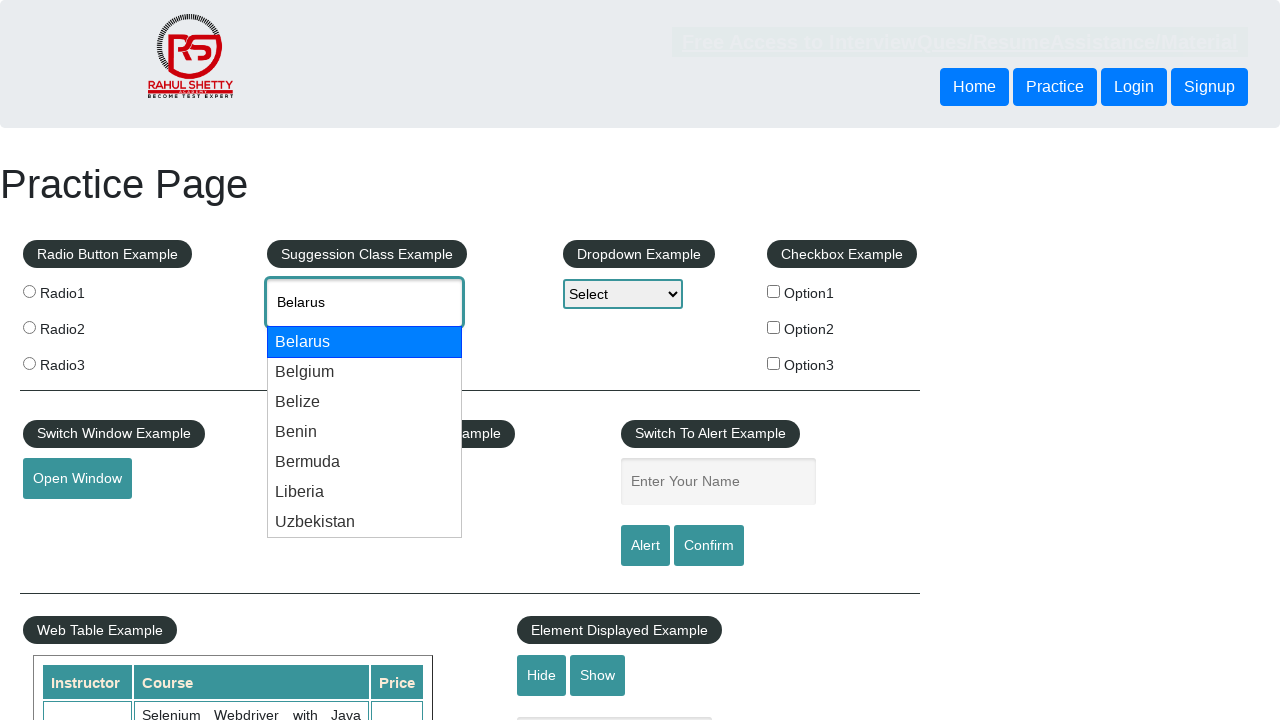

Retrieved updated autocomplete value: 'Belarus'
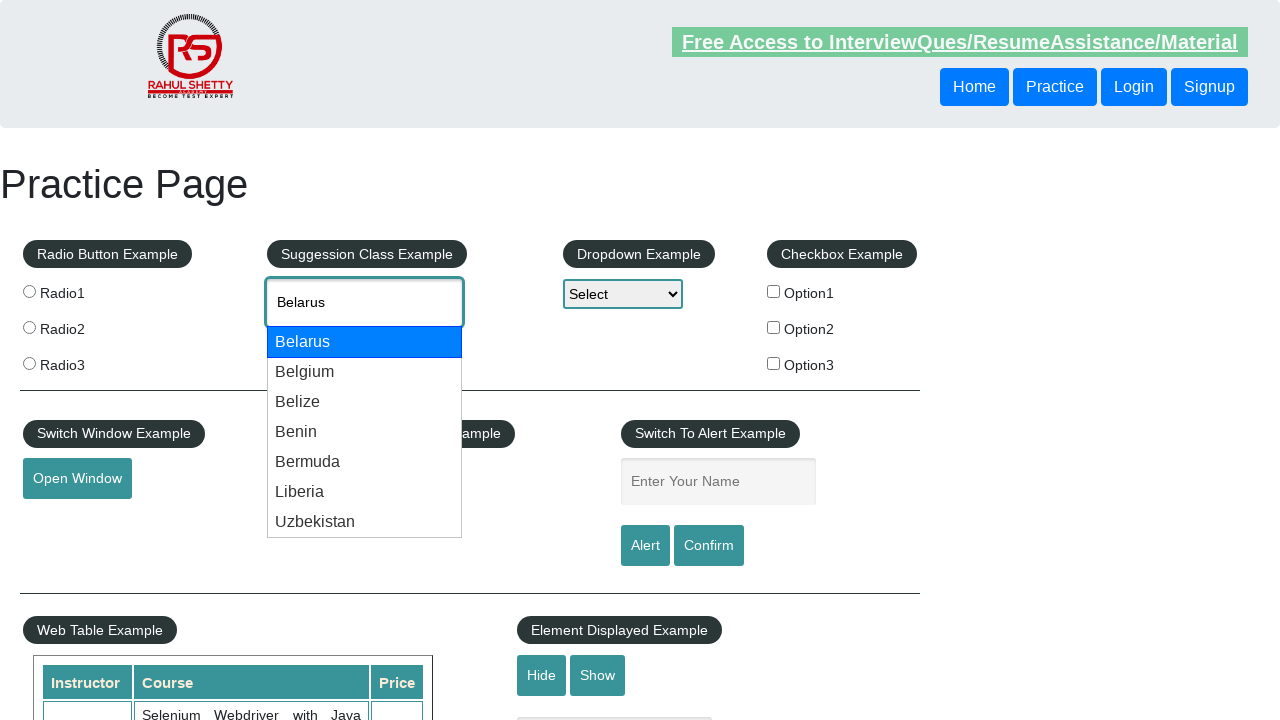

Pressed ArrowDown key to navigate dropdown suggestions
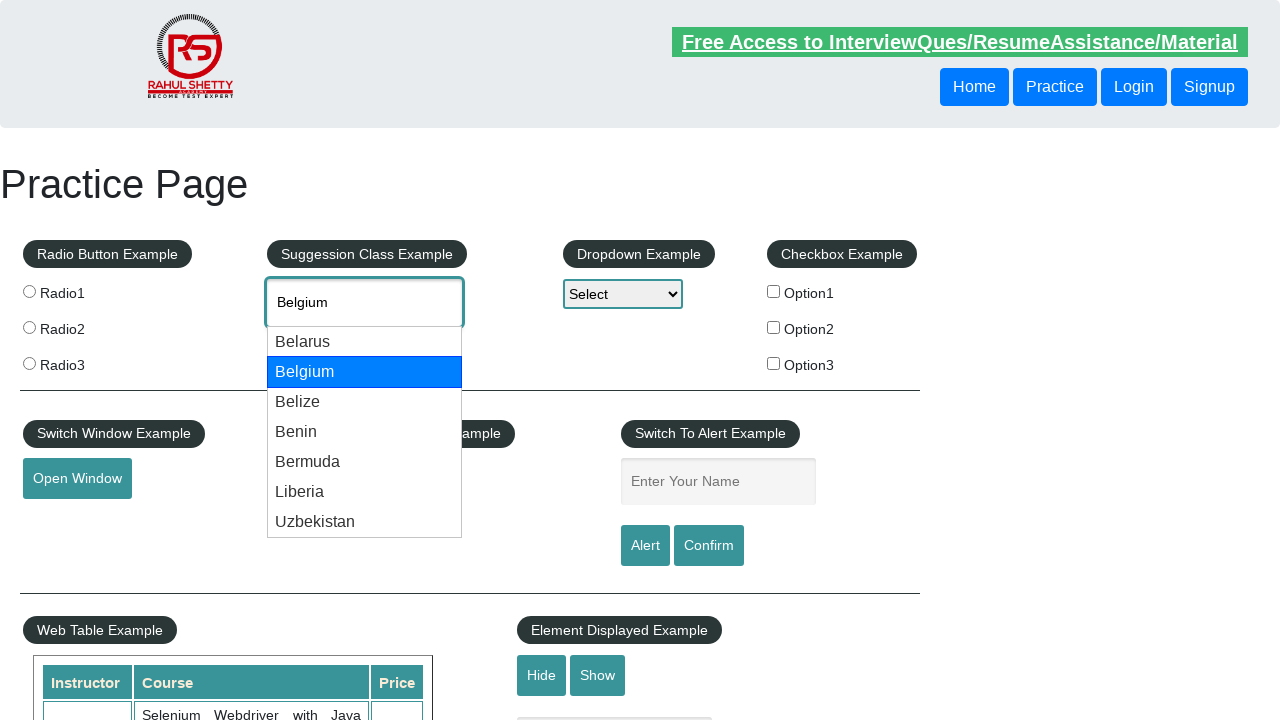

Waited 500ms for dropdown value to update
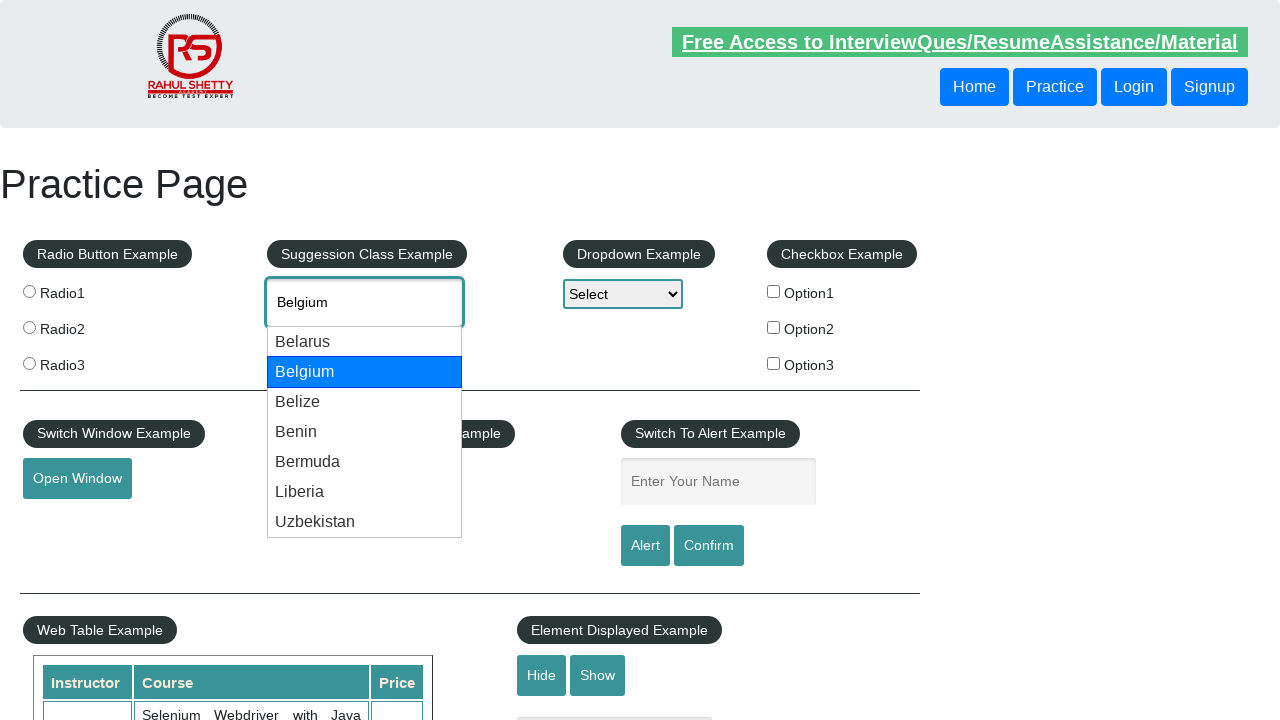

Retrieved updated autocomplete value: 'Belgium'
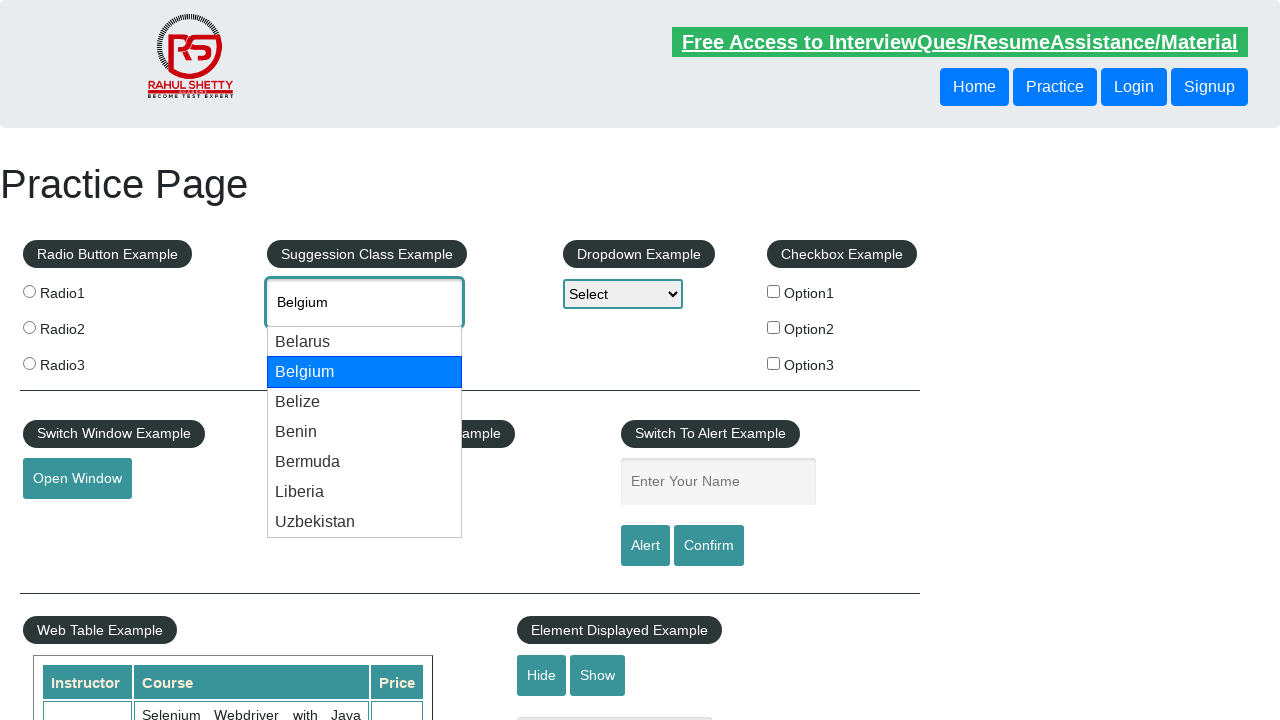

Pressed ArrowDown key to navigate dropdown suggestions
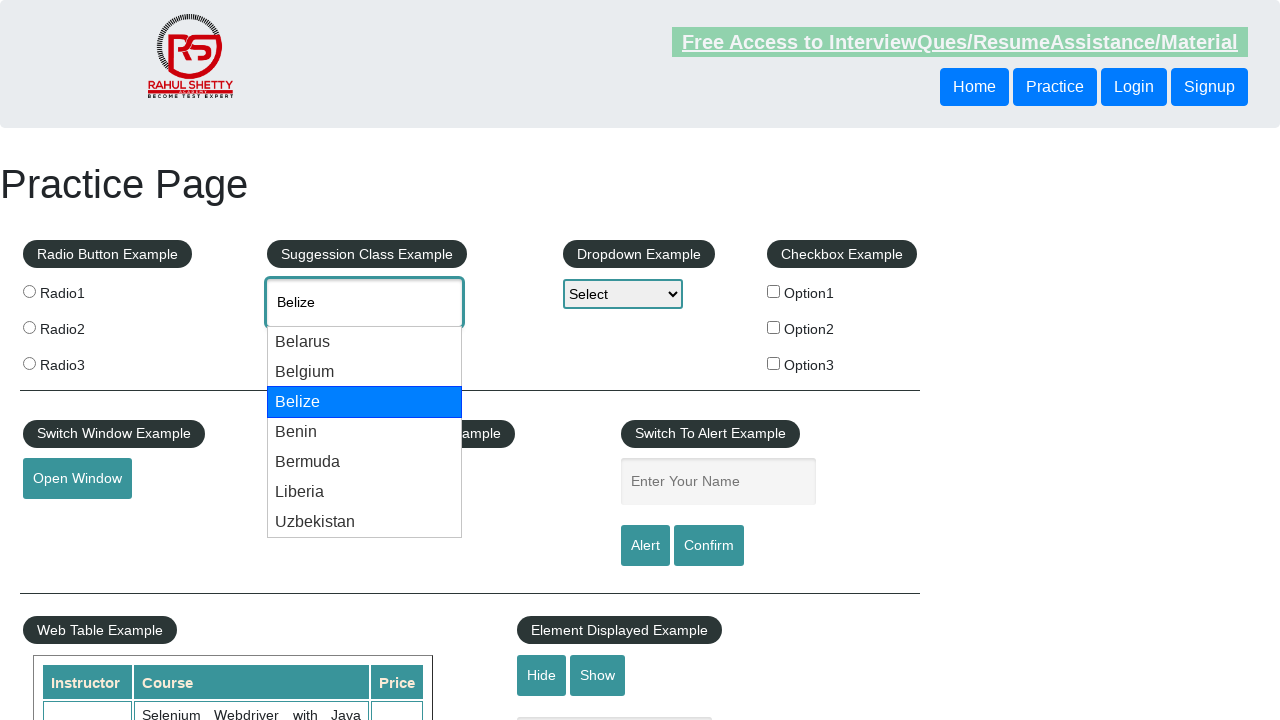

Waited 500ms for dropdown value to update
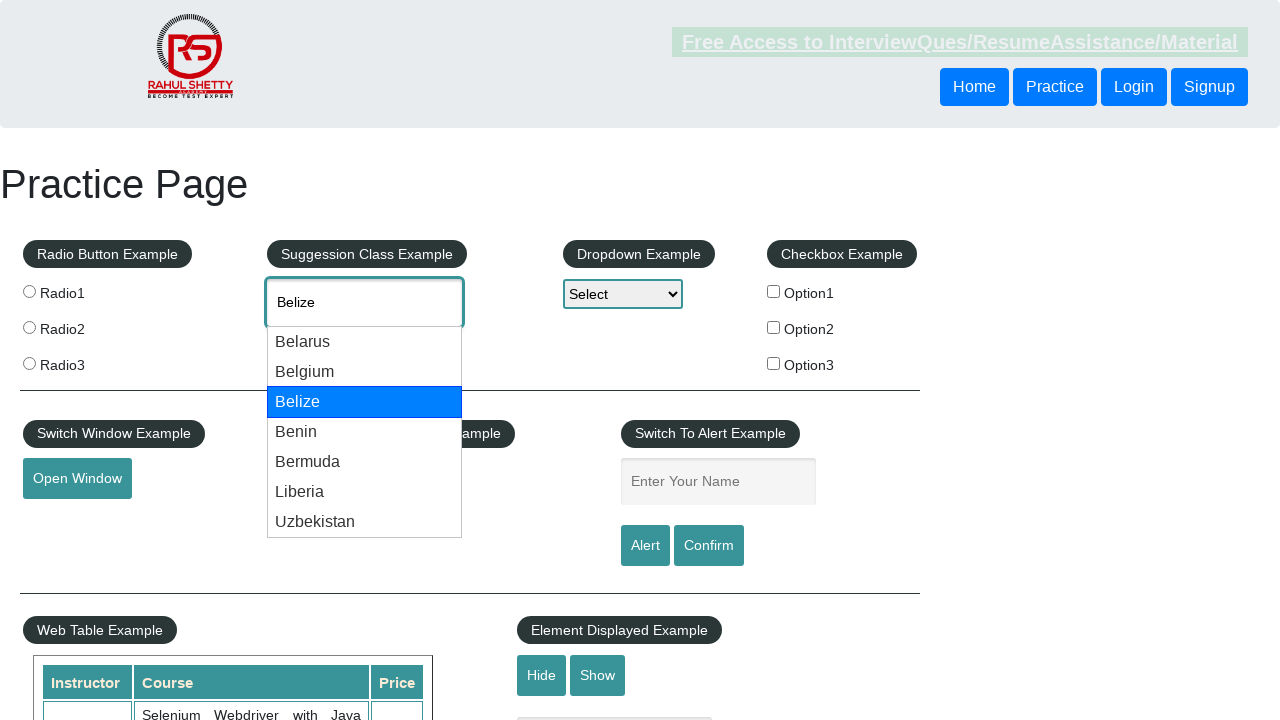

Retrieved updated autocomplete value: 'Belize'
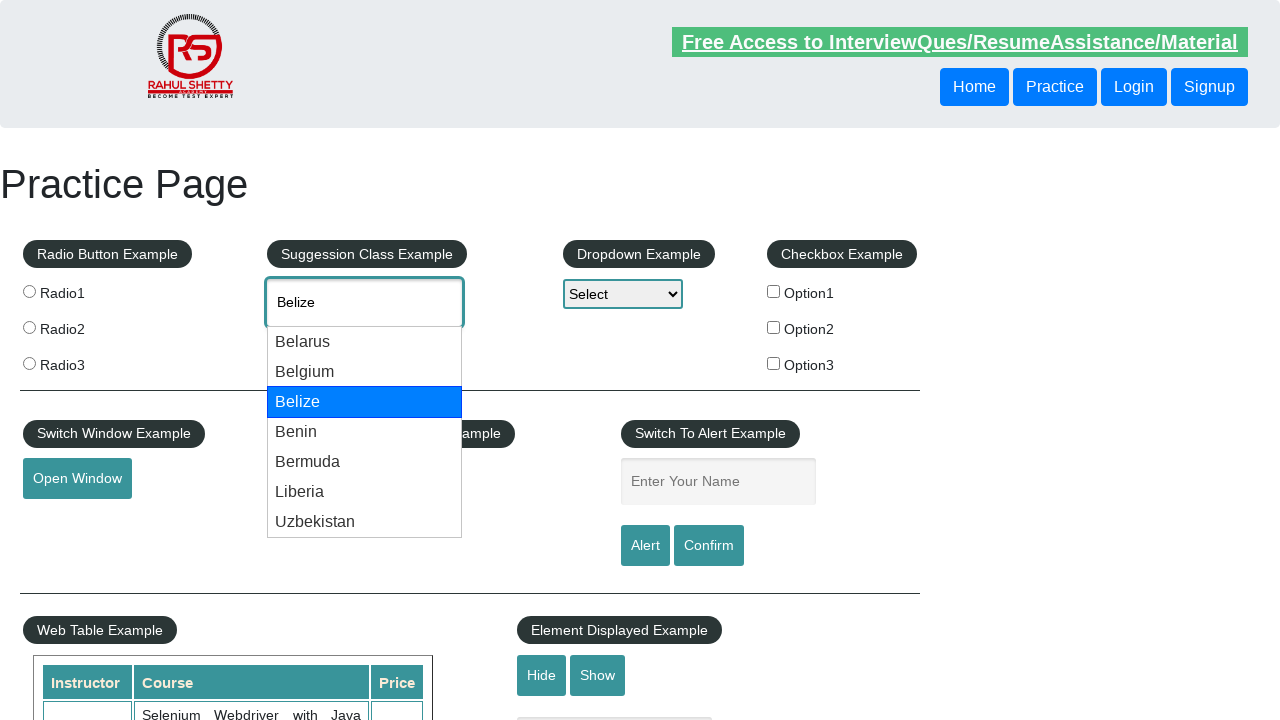

Pressed ArrowDown key to navigate dropdown suggestions
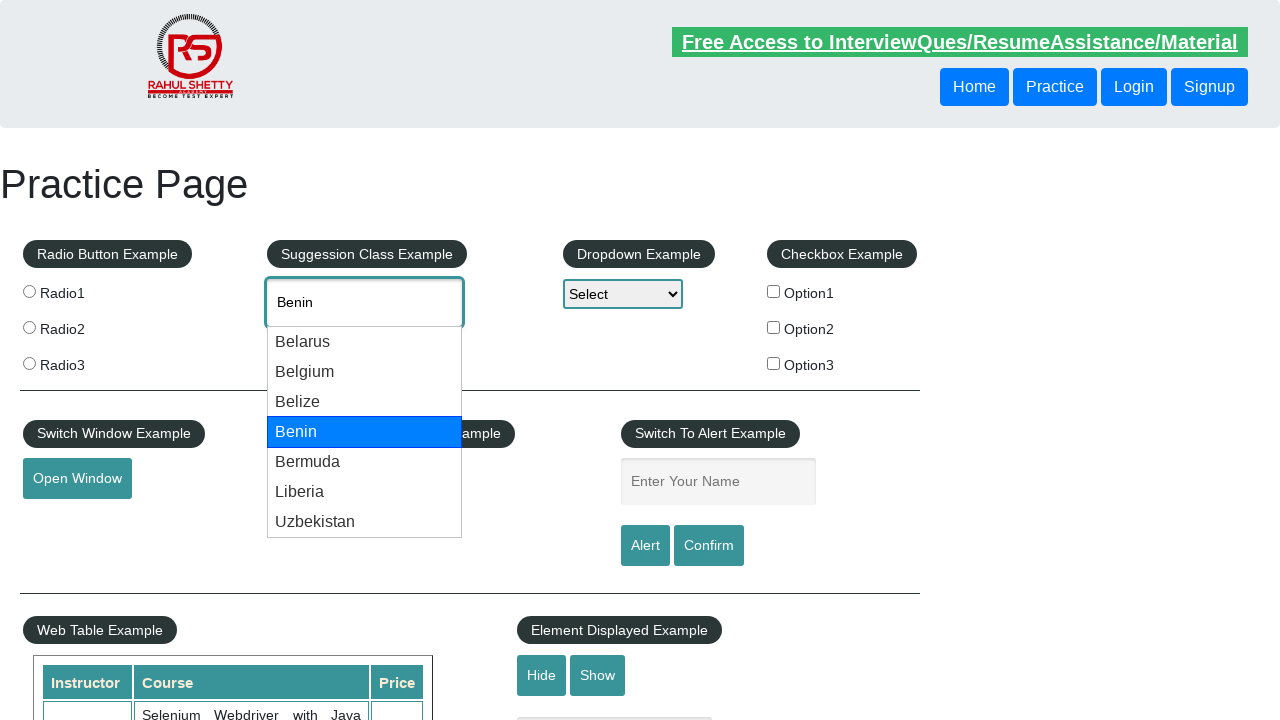

Waited 500ms for dropdown value to update
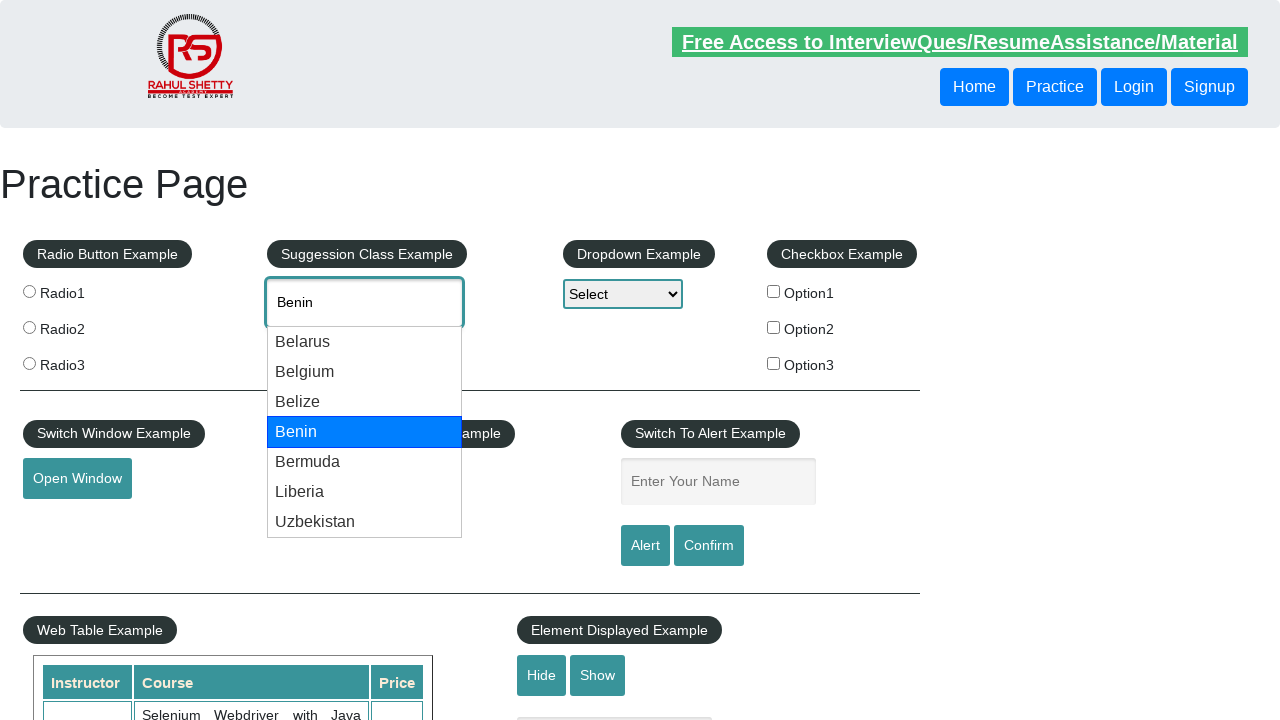

Retrieved updated autocomplete value: 'Benin'
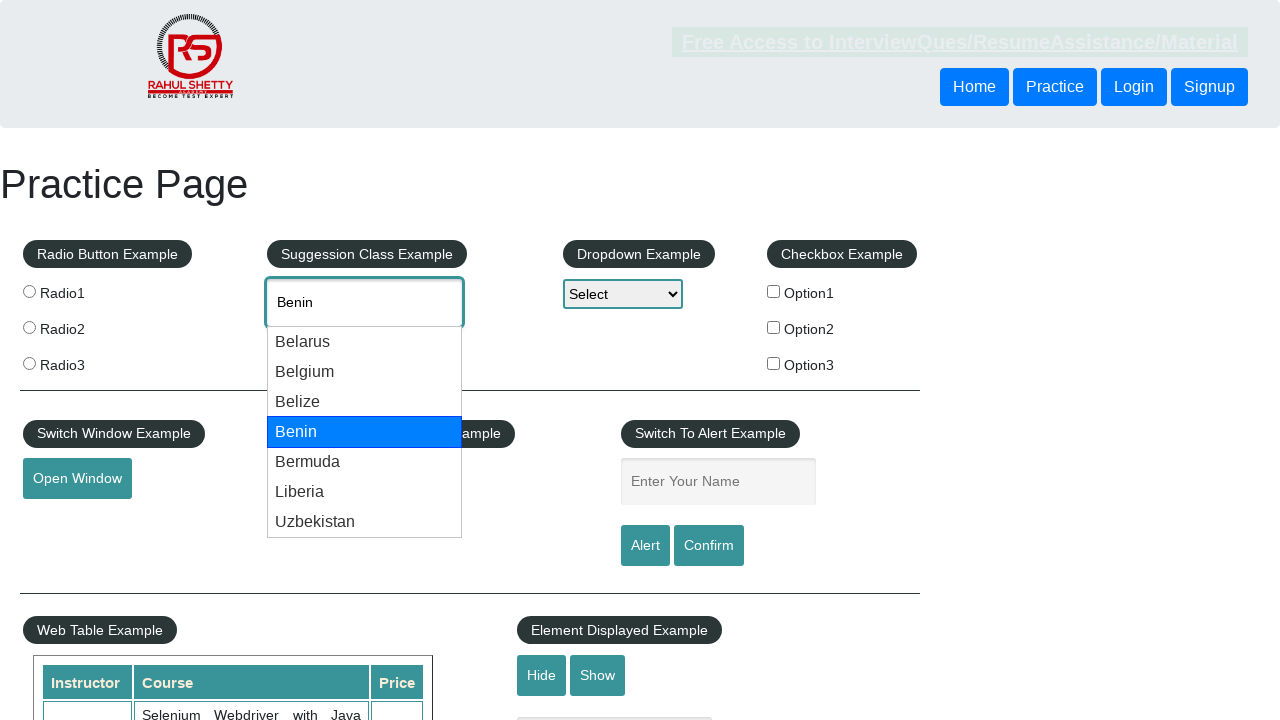

Verified that 'Benin' was successfully selected in the autocomplete field
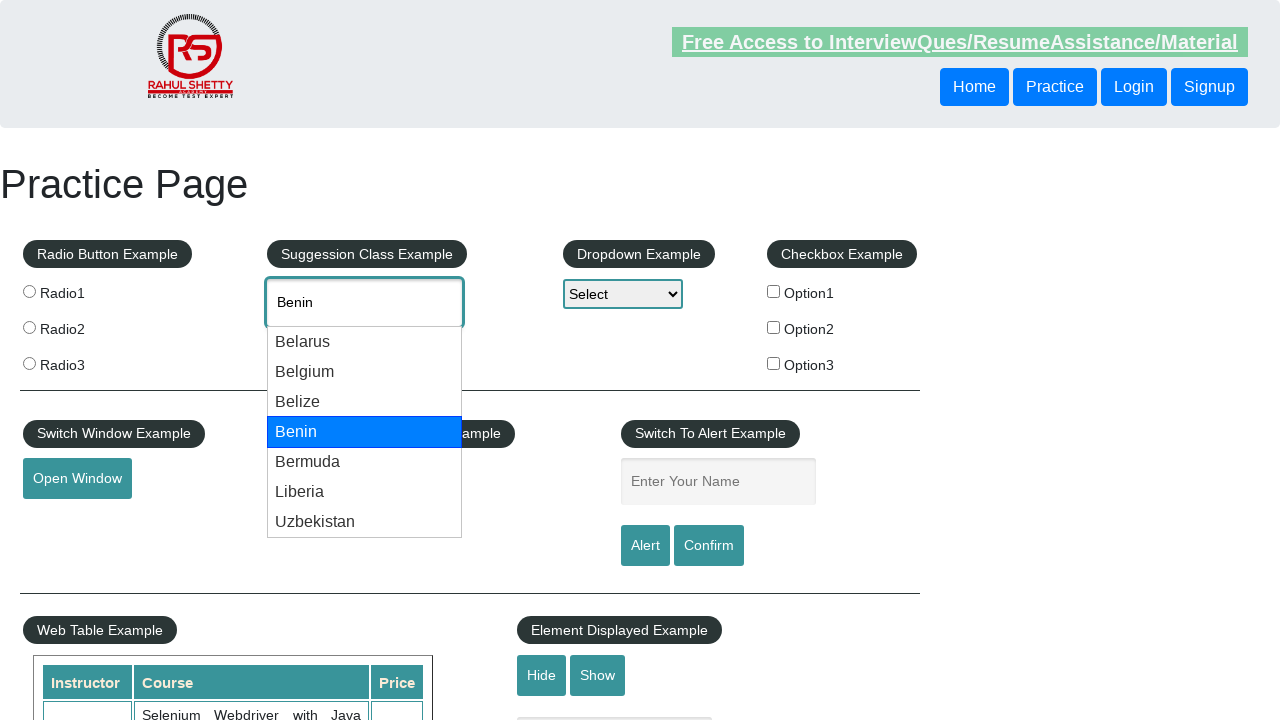

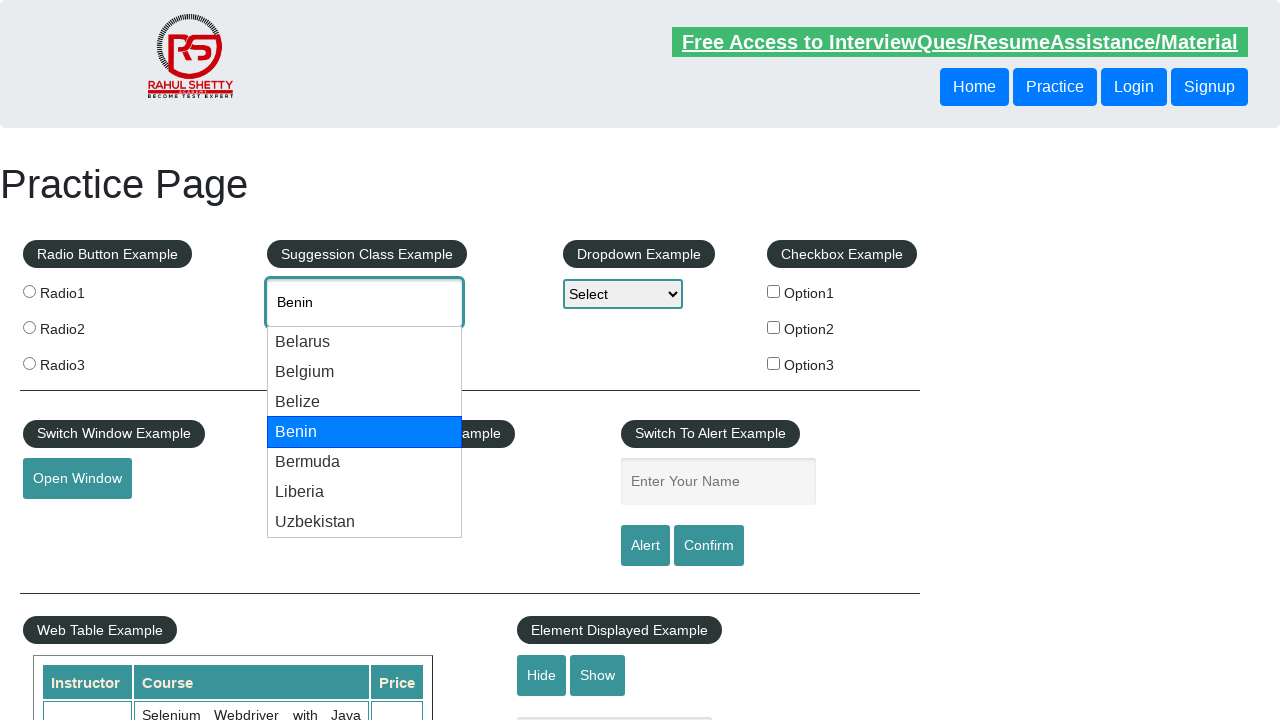